Tests sorting functionality of a table by clicking the Due column header twice to verify descending order sorting

Starting URL: http://the-internet.herokuapp.com/tables

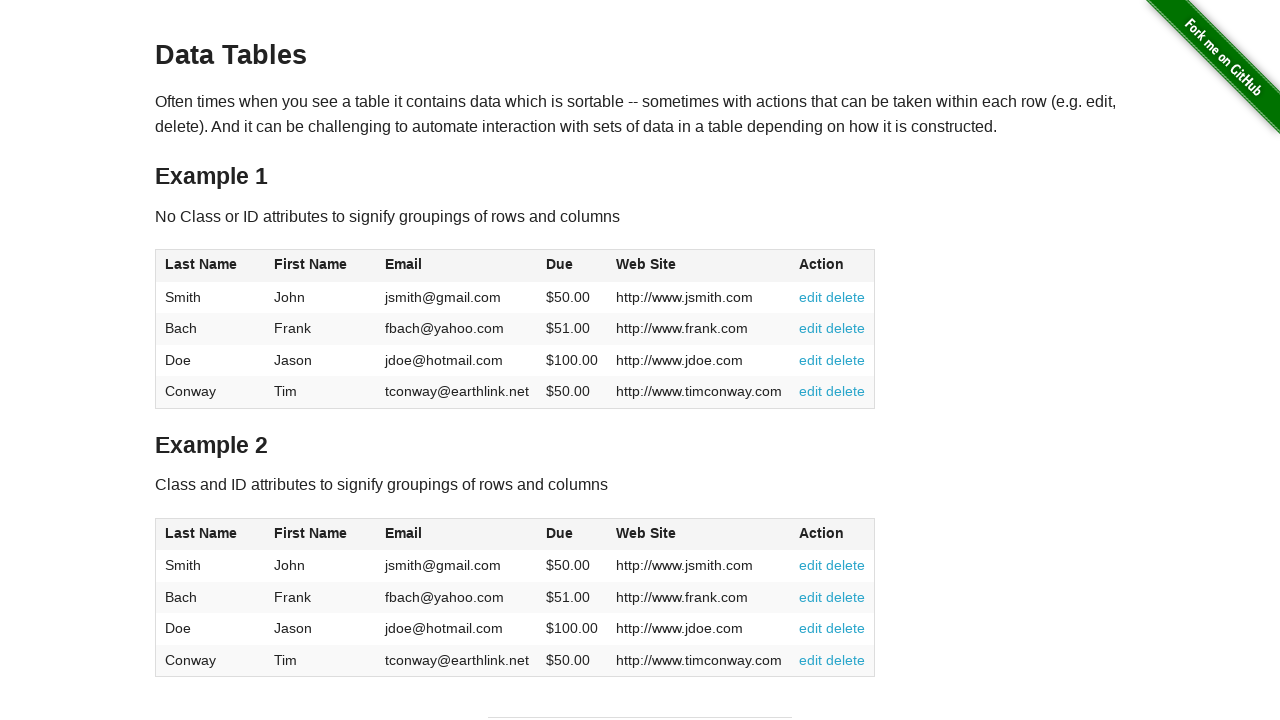

Clicked Due column header first time for ascending order at (572, 266) on #table1 thead tr th:nth-of-type(4)
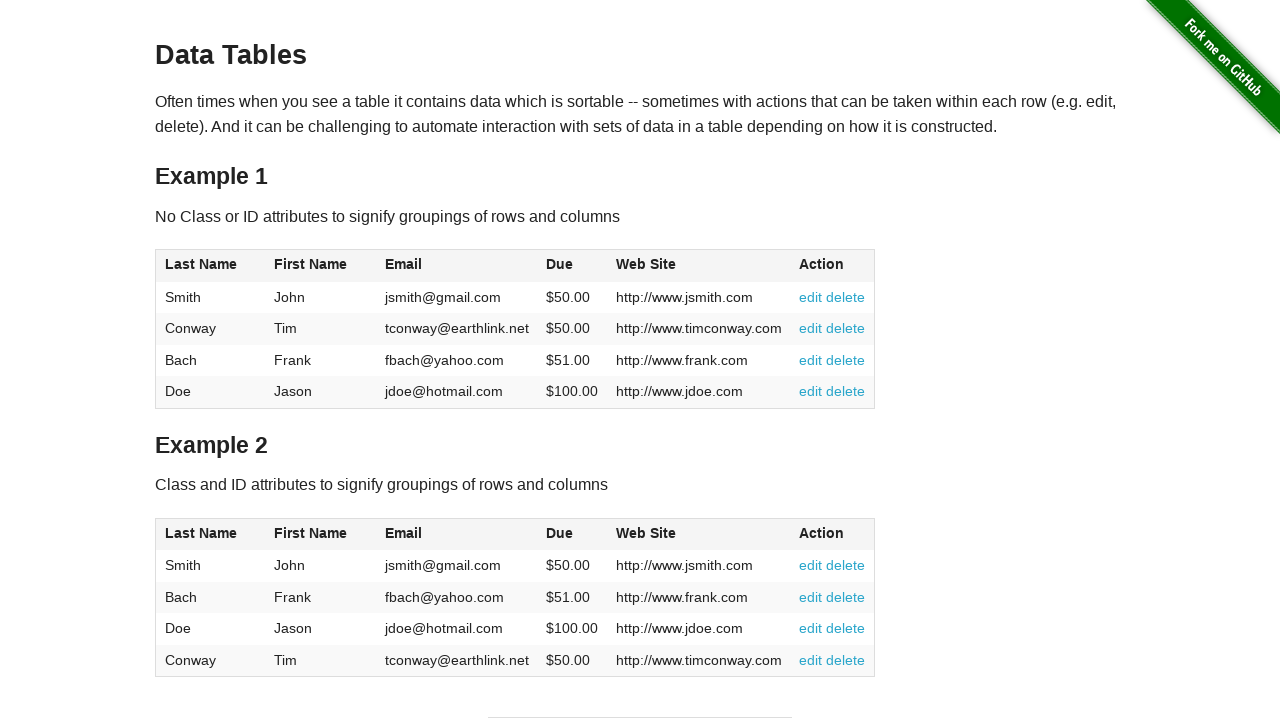

Clicked Due column header second time for descending order at (572, 266) on #table1 thead tr th:nth-of-type(4)
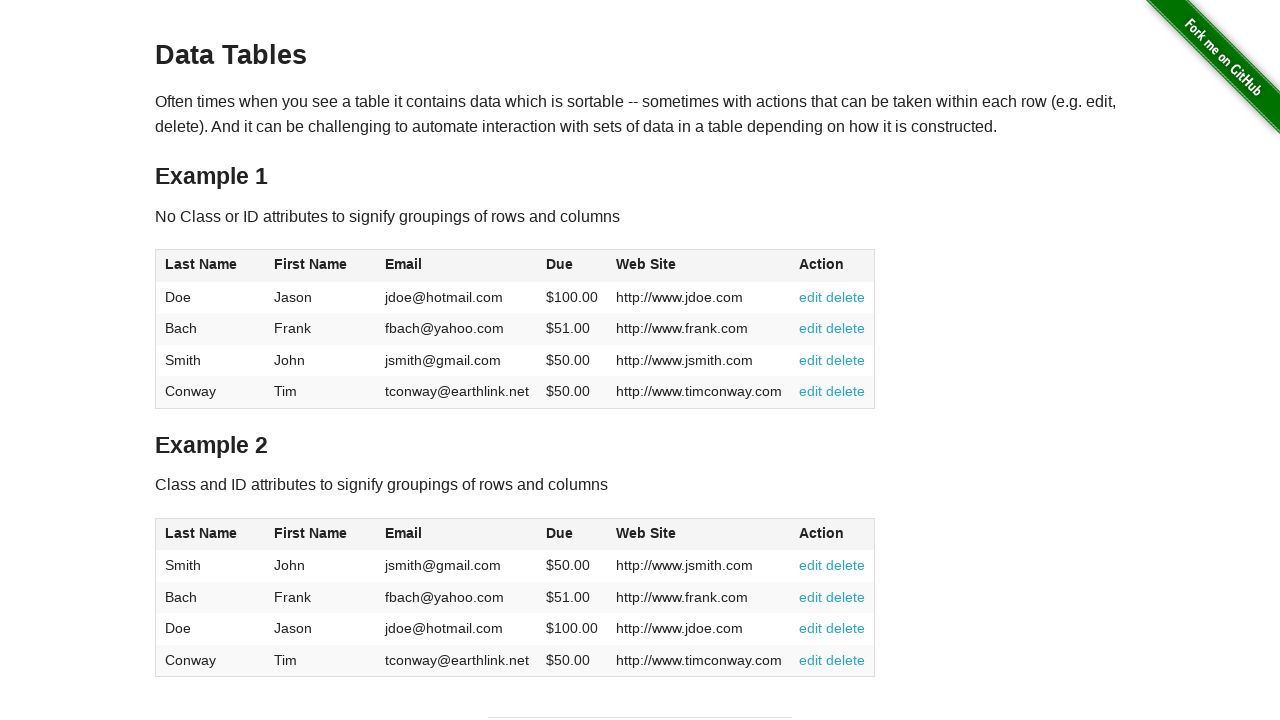

Due column values loaded and visible
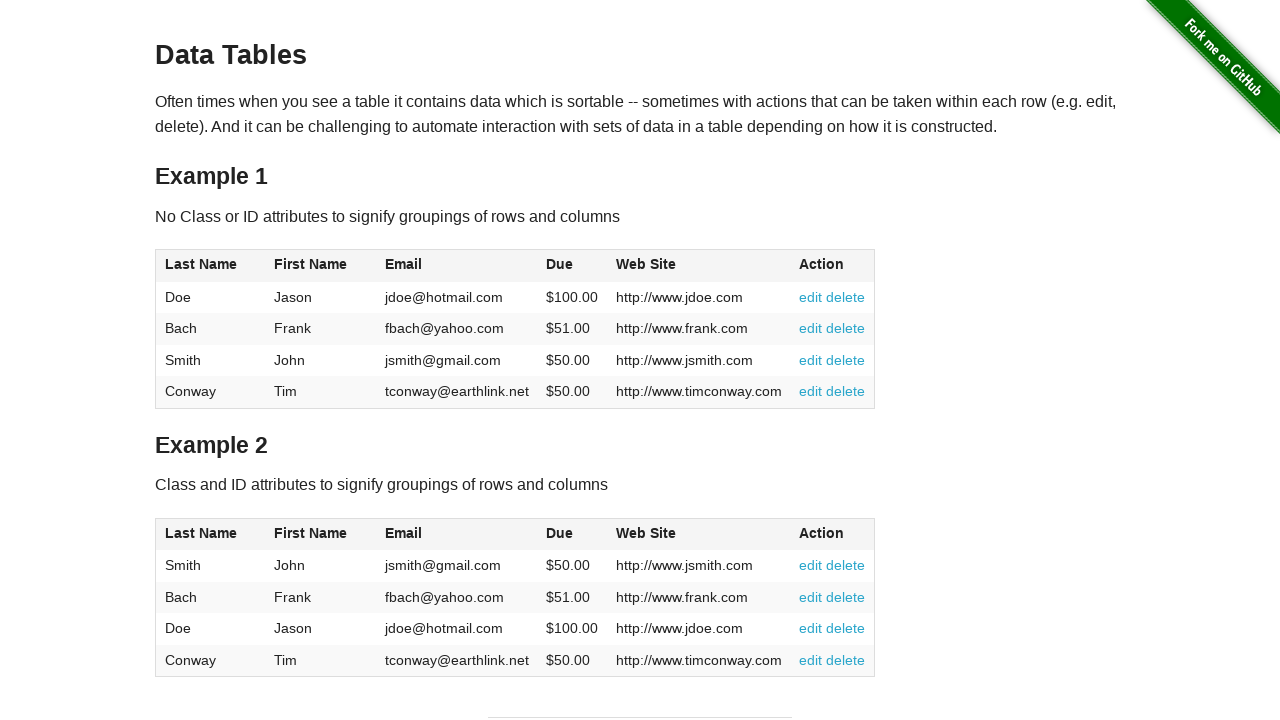

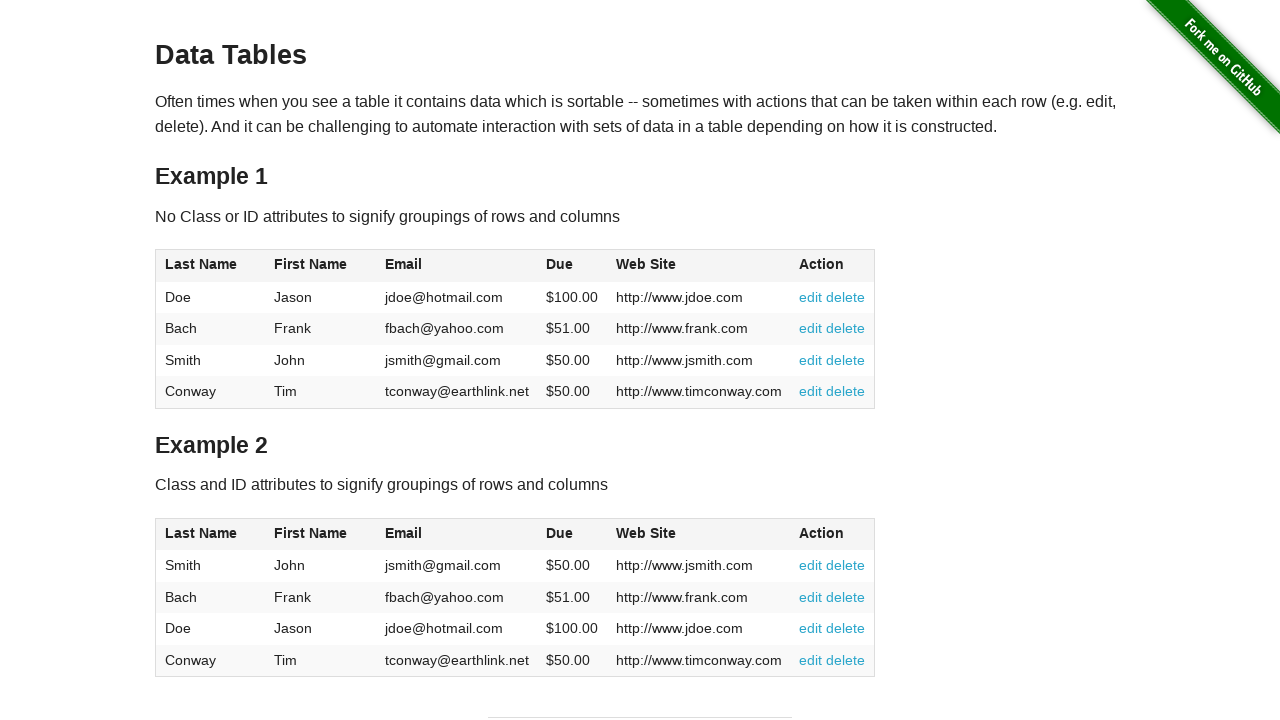